Tests checkbox functionality by verifying default states of two checkboxes, clicking to toggle them, and confirming their states changed correctly.

Starting URL: https://practice.cydeo.com/checkboxes

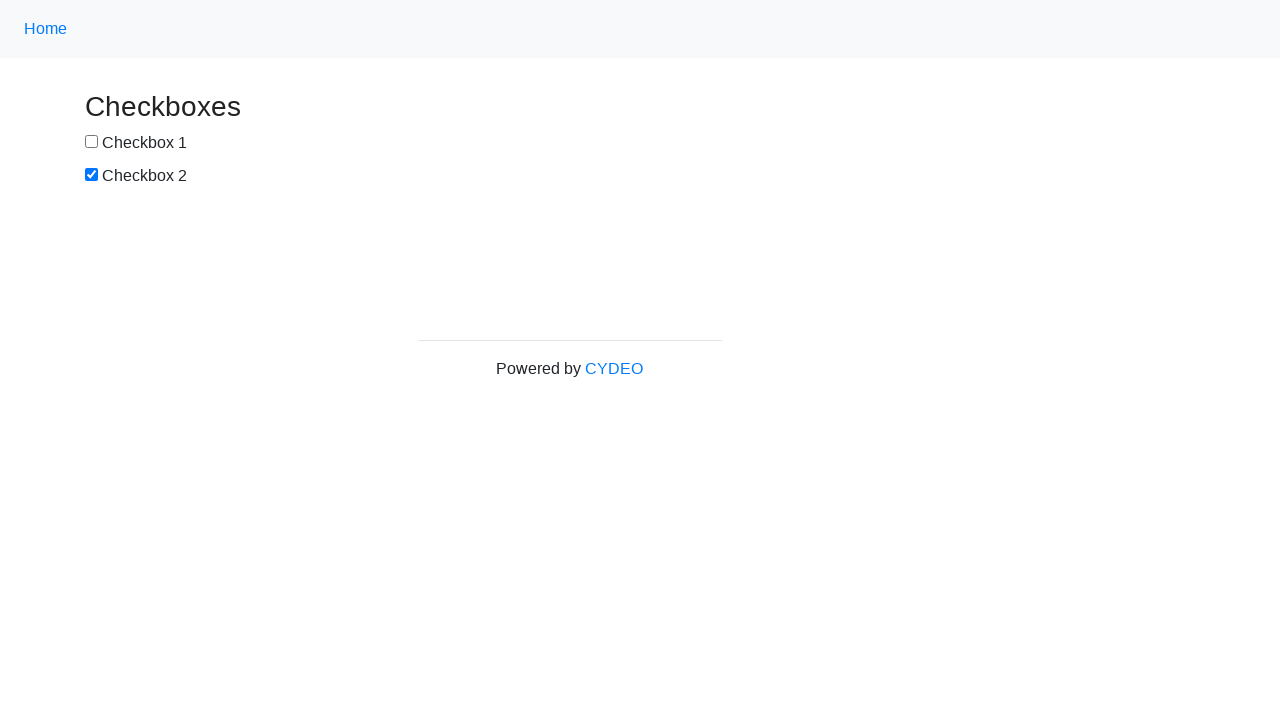

Located checkbox 1 element
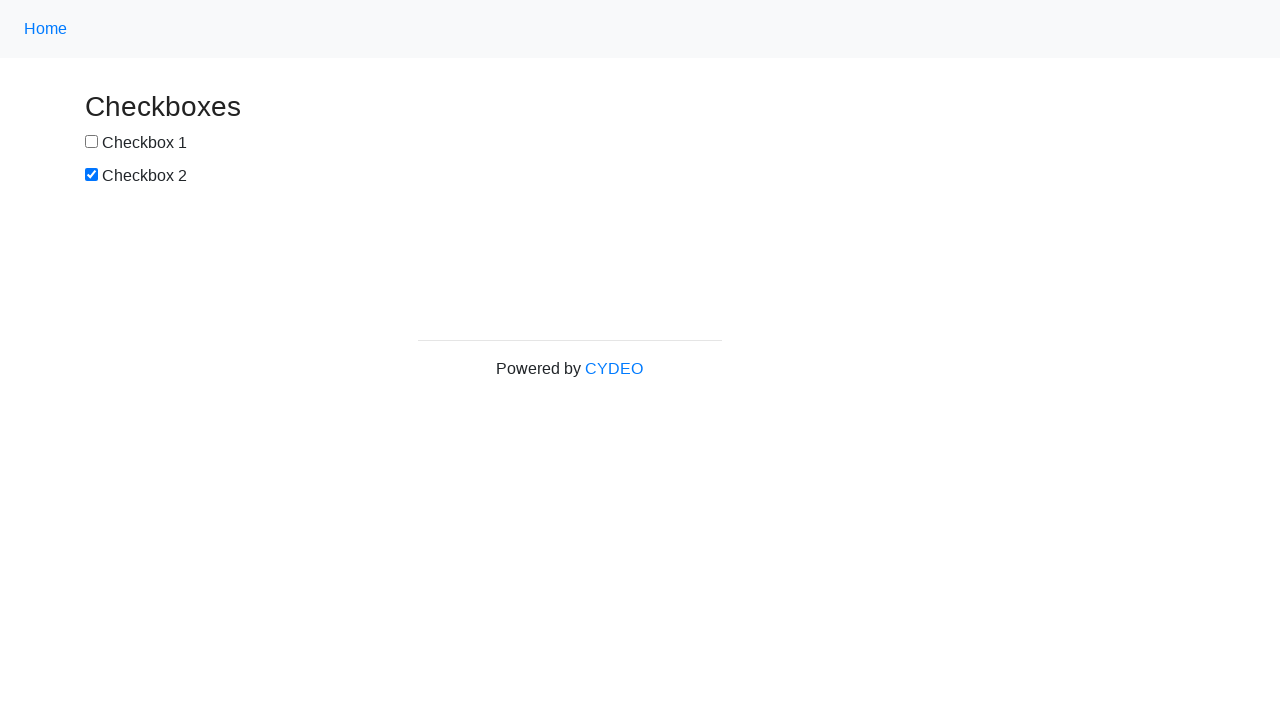

Located checkbox 2 element
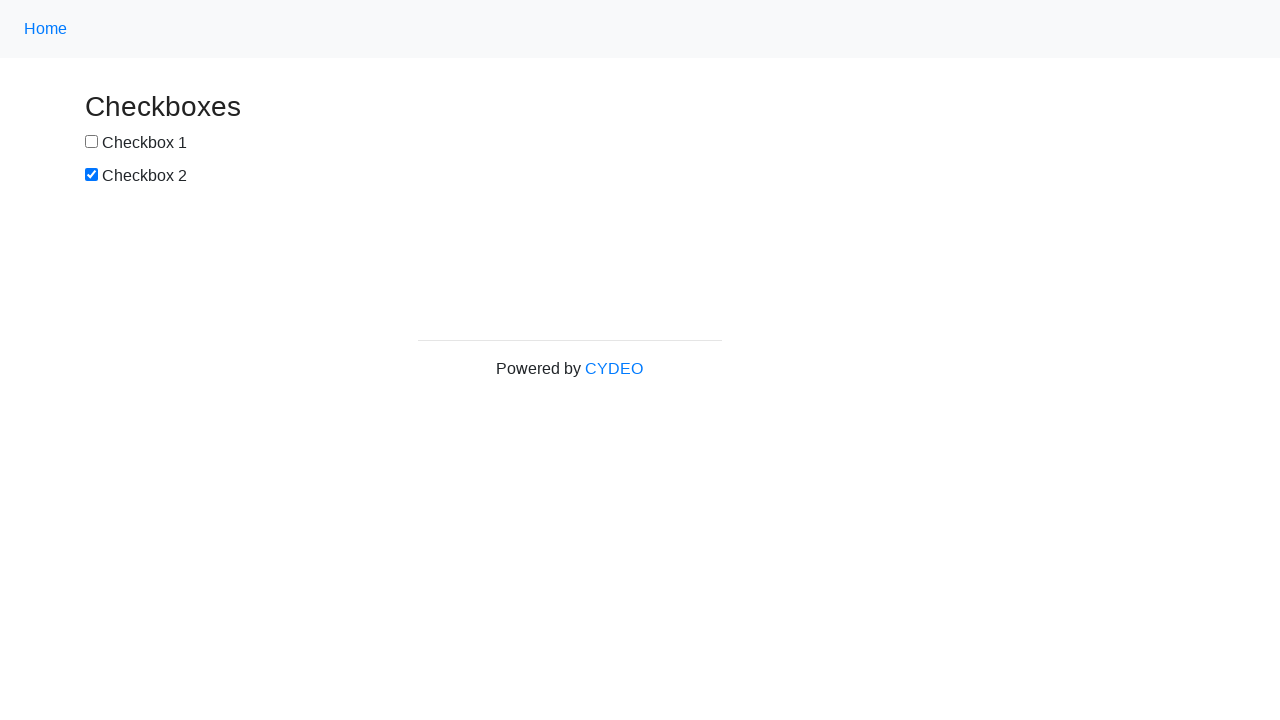

Verified checkbox 1 is not selected by default
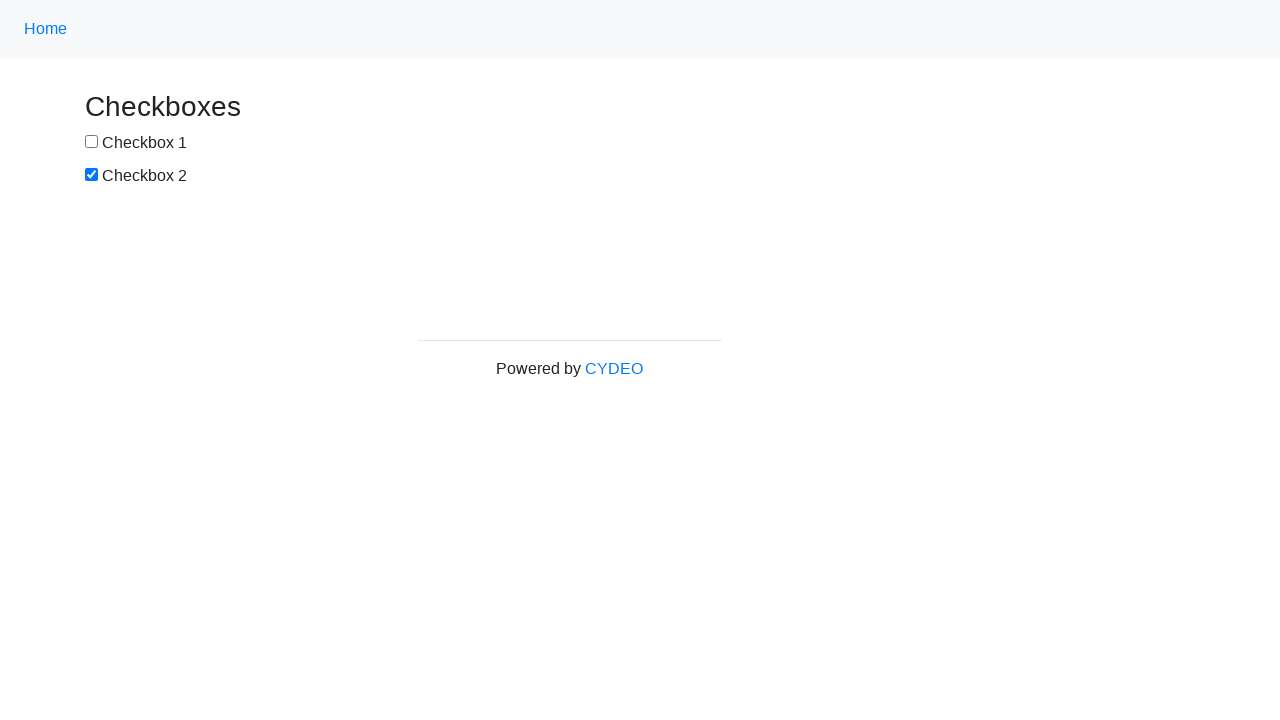

Verified checkbox 2 is selected by default
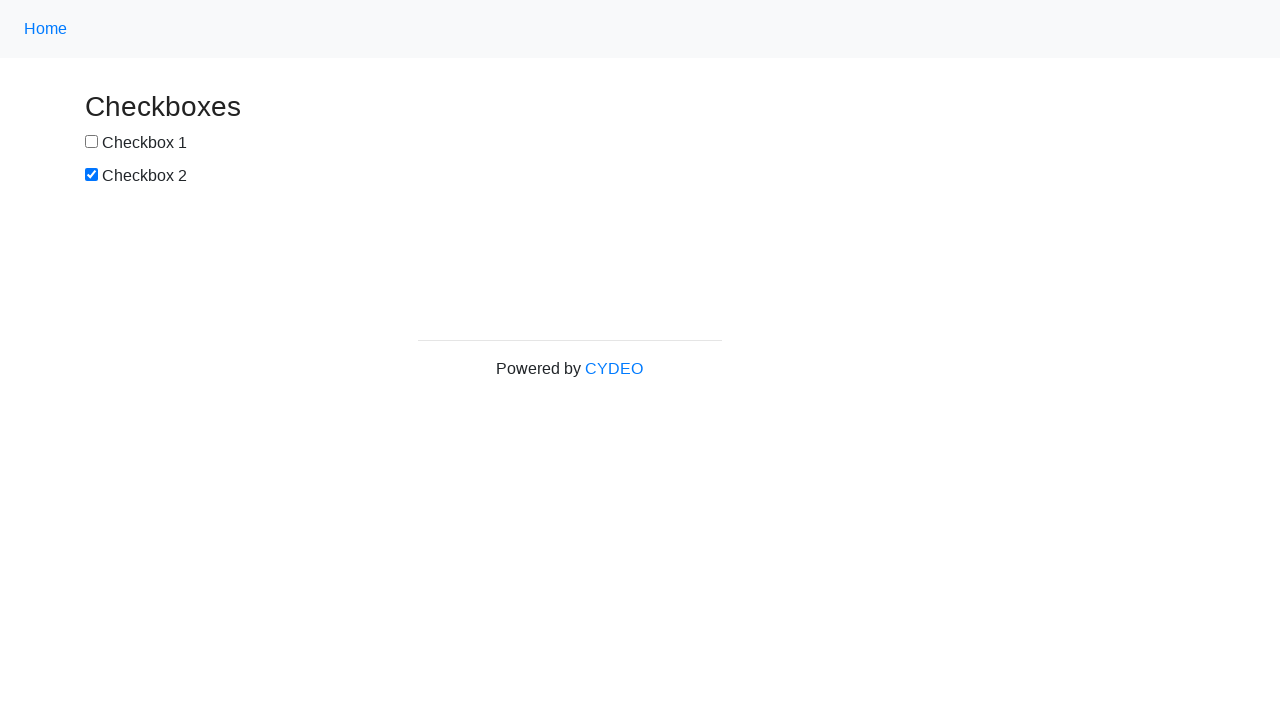

Clicked checkbox 1 to select it at (92, 142) on input[name='checkbox1']
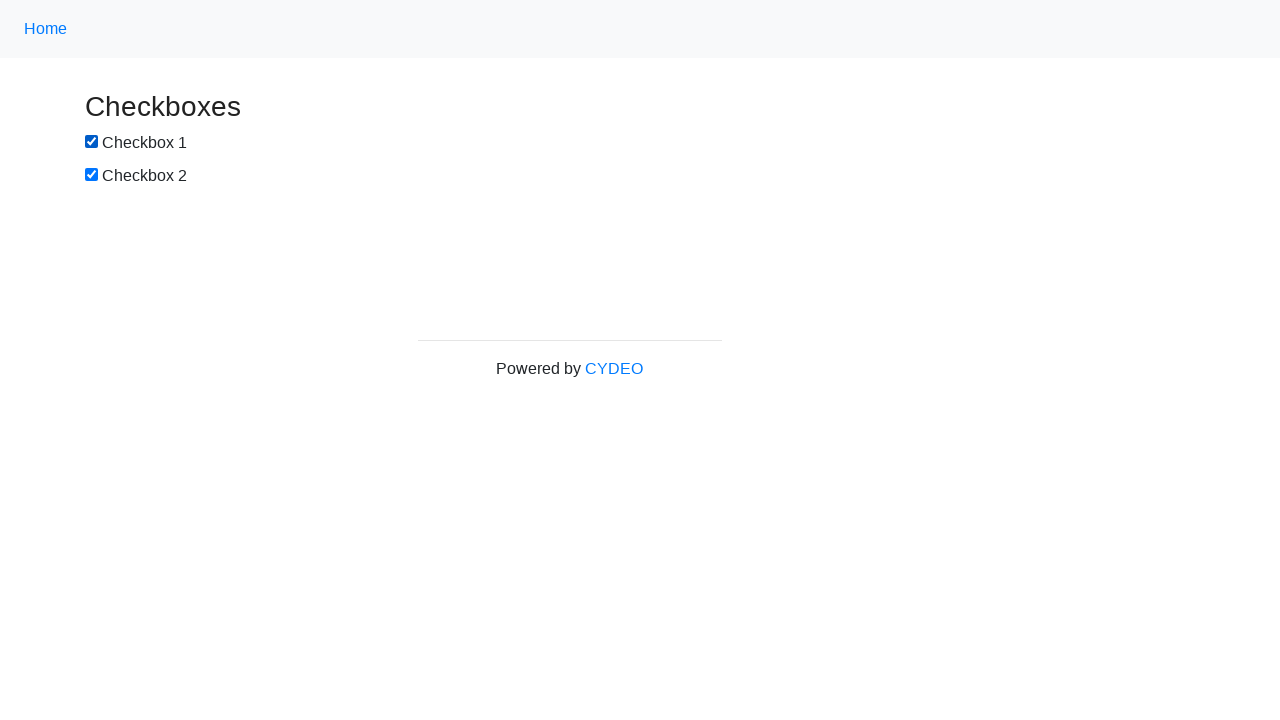

Clicked checkbox 2 to deselect it at (92, 175) on input[name='checkbox2']
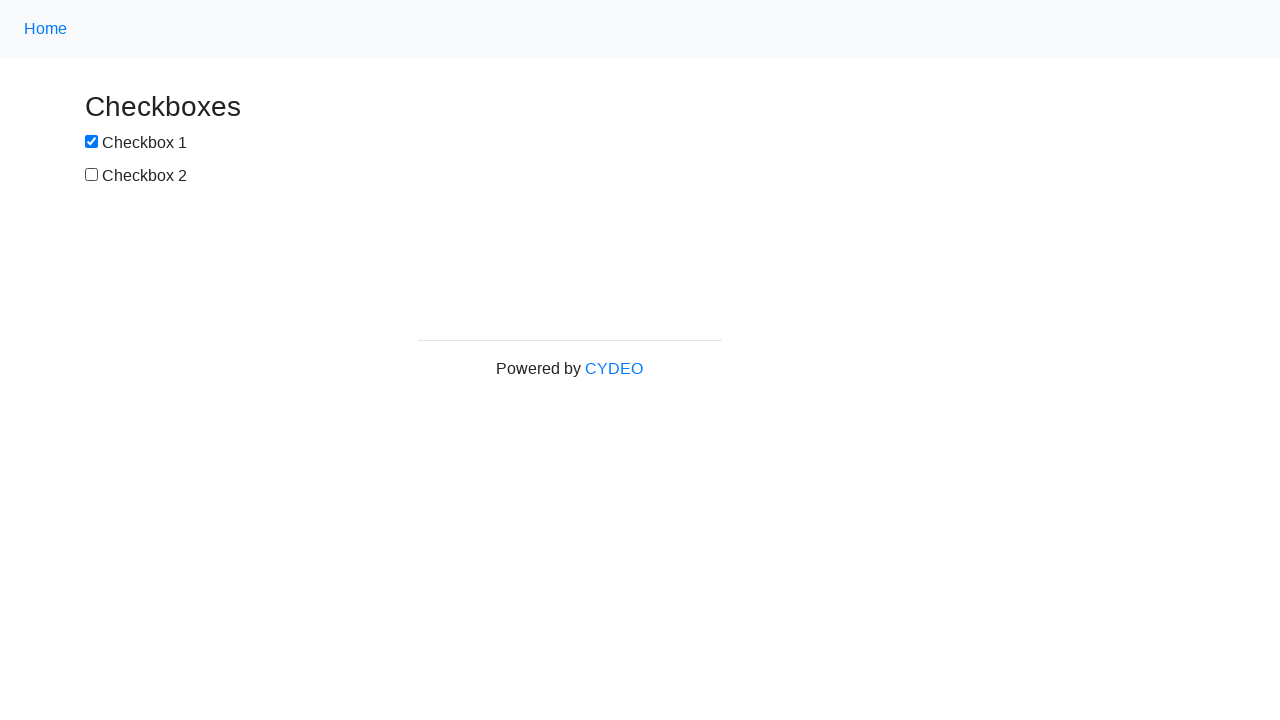

Verified checkbox 1 is now selected after clicking
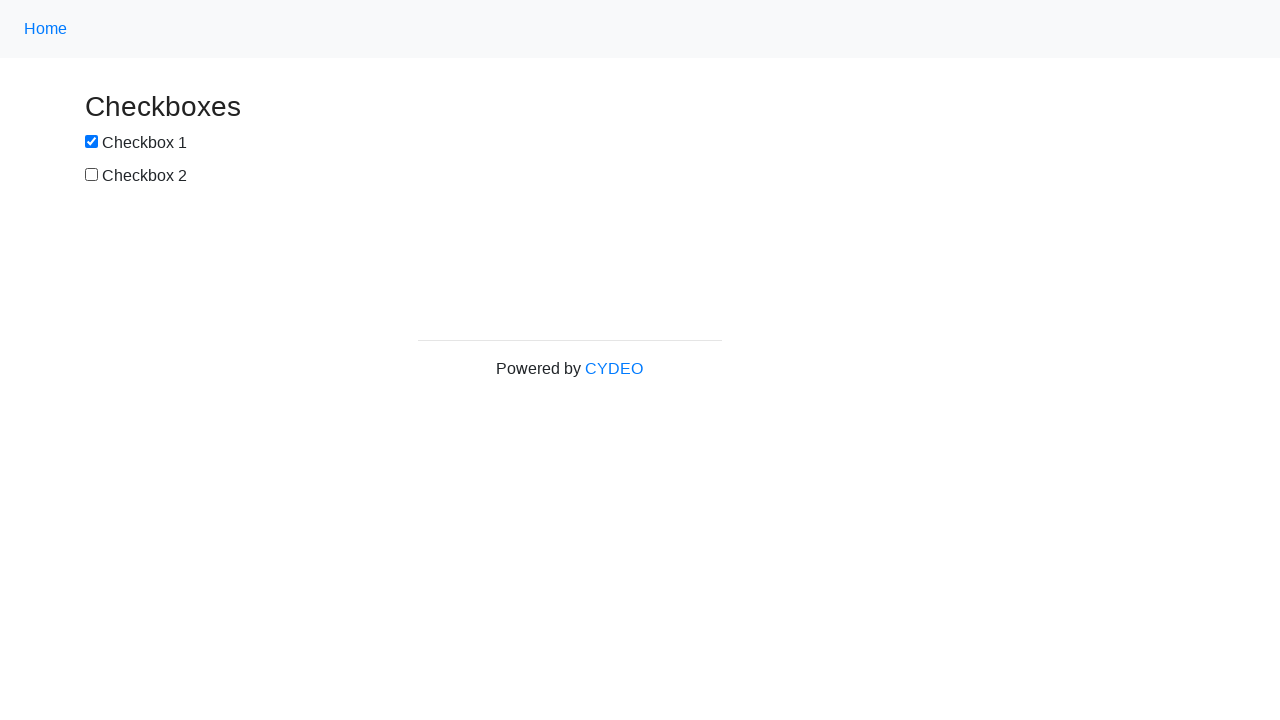

Verified checkbox 2 is now deselected after clicking
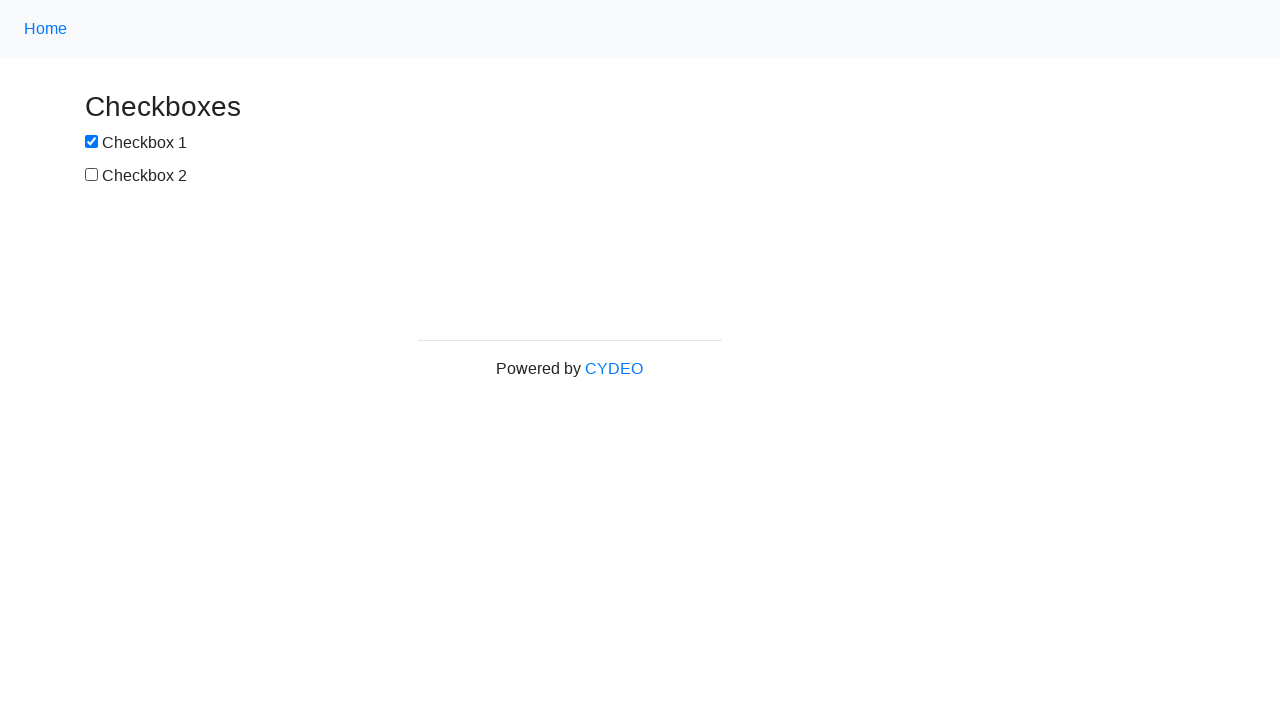

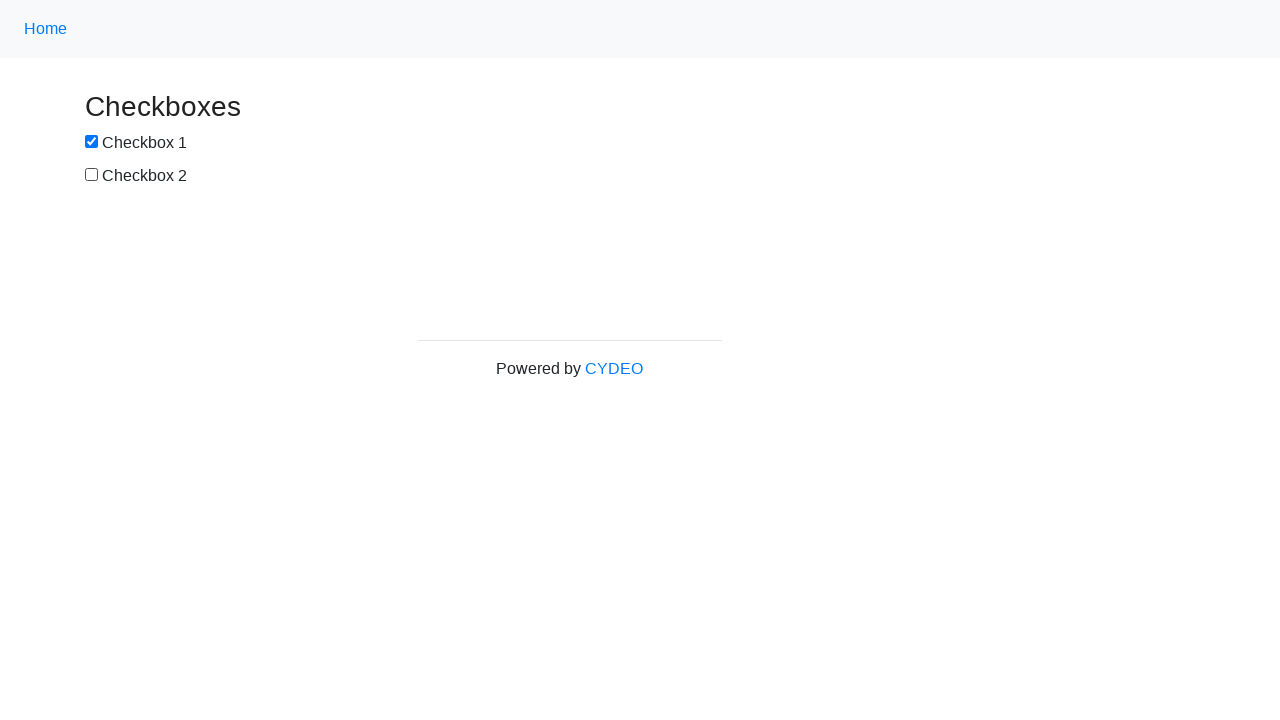